Tests drag-and-drop functionality on jQuery UI demo page by dragging an element into a drop zone within an iframe

Starting URL: https://jqueryui.com/droppable/

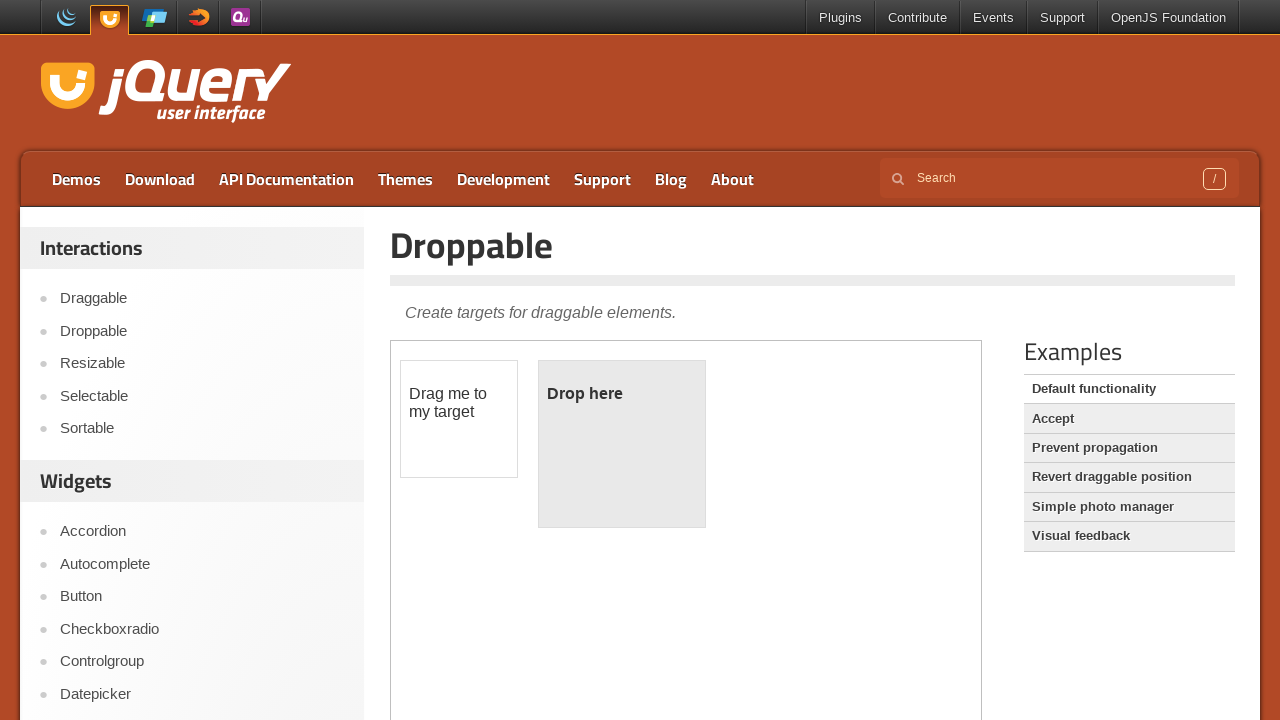

Retrieved count of iframes on the page
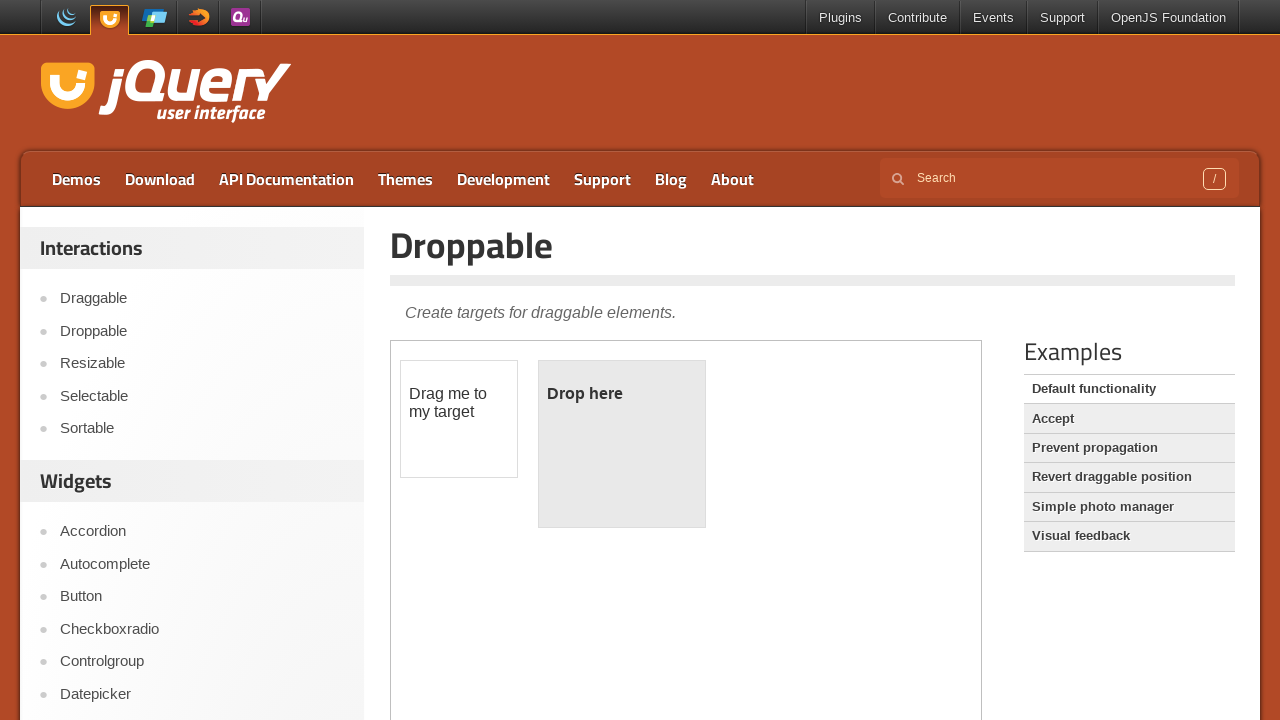

Located the first iframe containing the jQuery UI demo
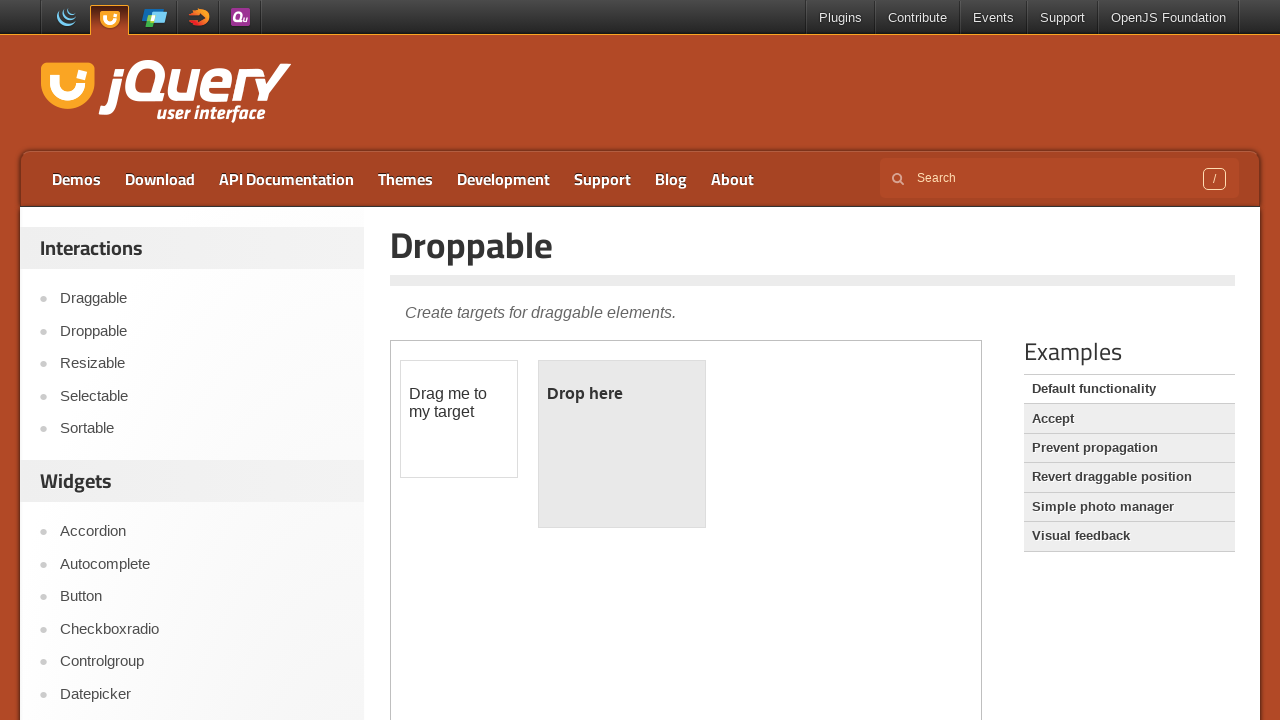

Located the draggable element with id 'draggable'
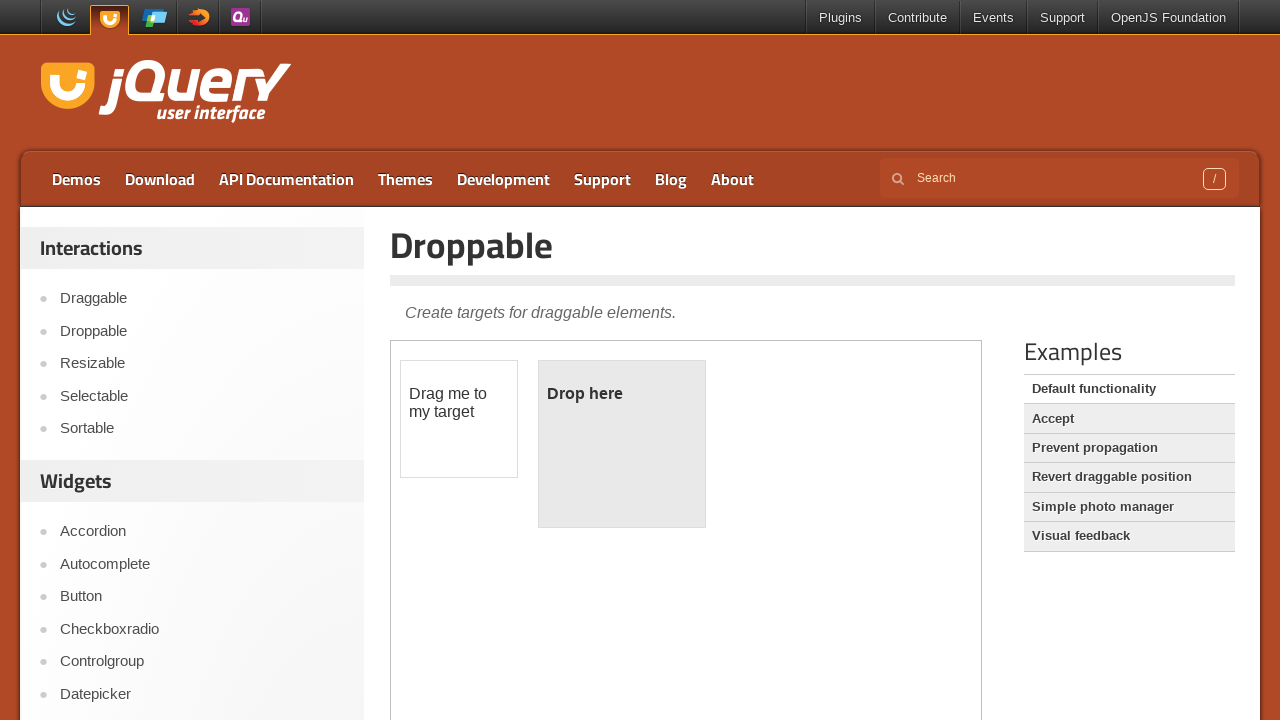

Located the droppable target element with id 'droppable'
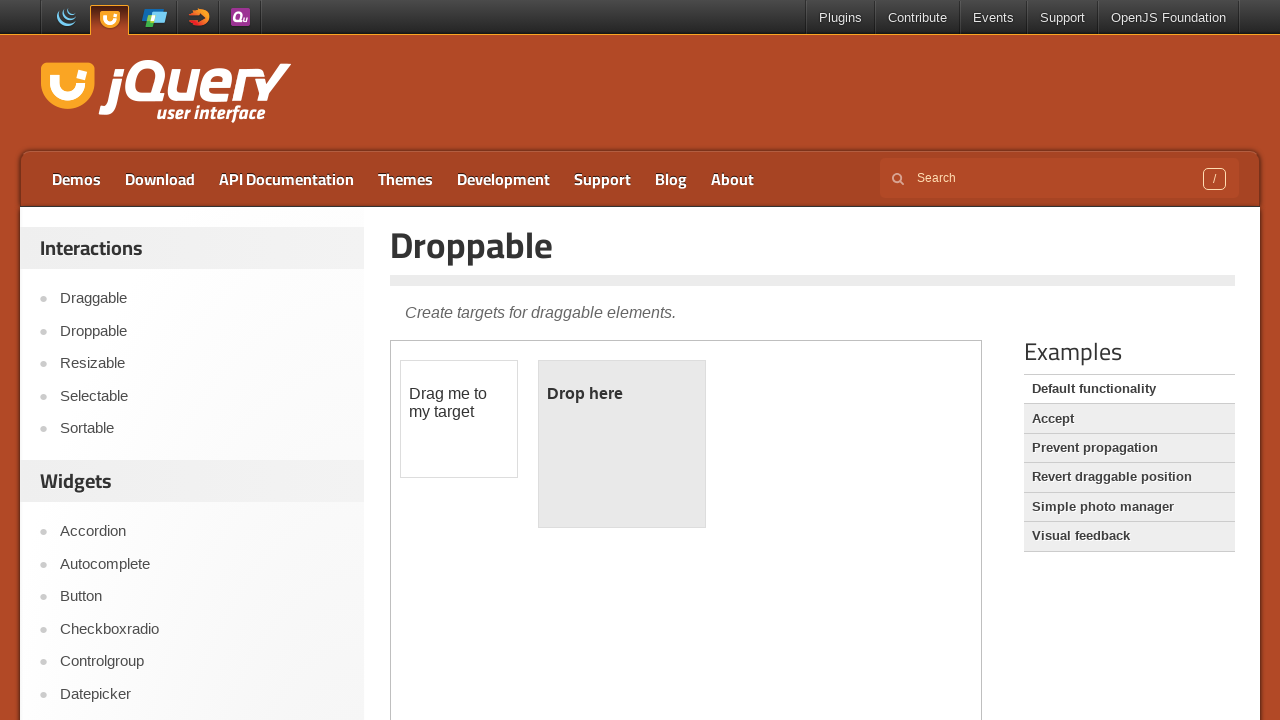

Dragged the draggable element into the droppable zone at (622, 444)
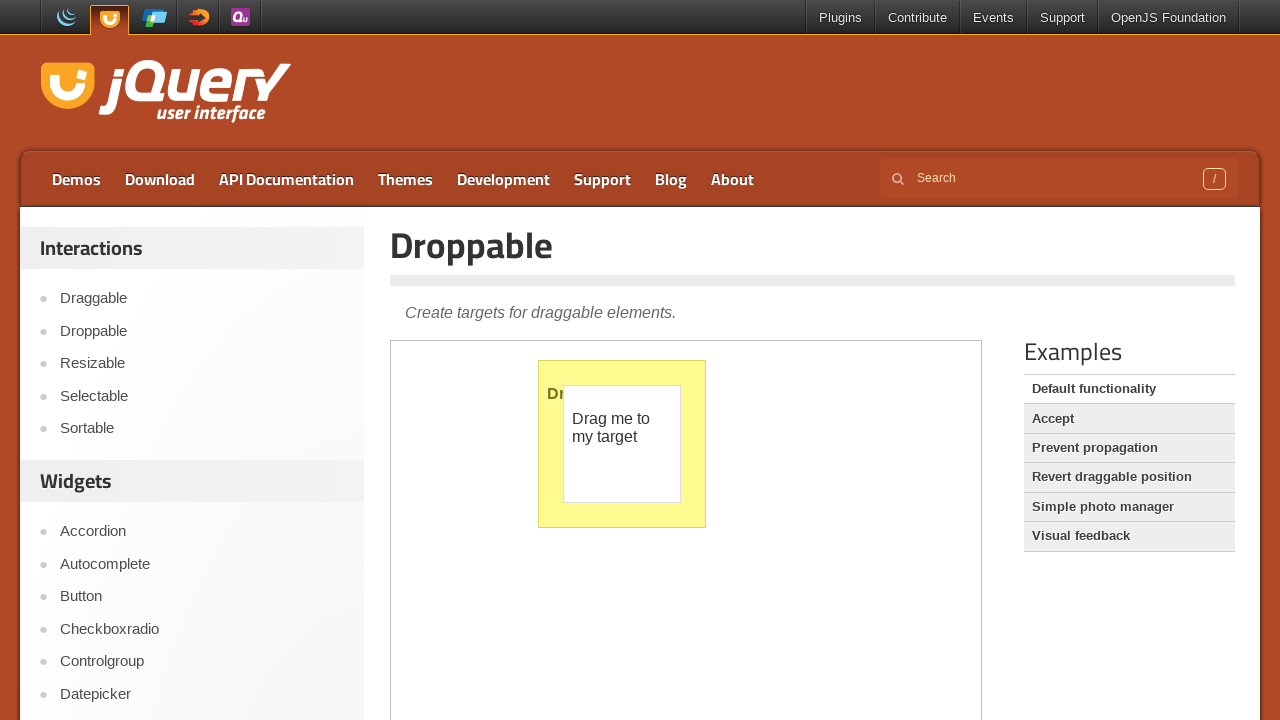

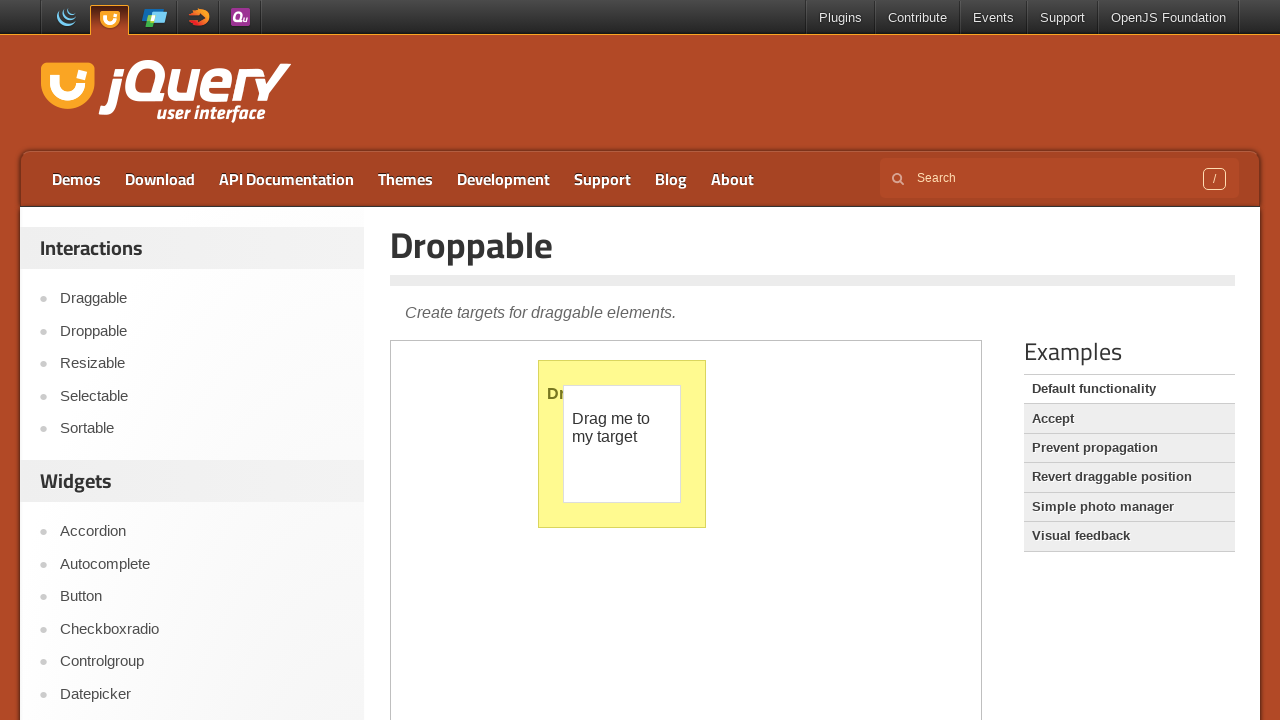